Adds a person to localStorage, refreshes the page, and verifies the person is displayed in the list

Starting URL: https://tc-1-final-parte1.vercel.app/tabelaCadastro.html

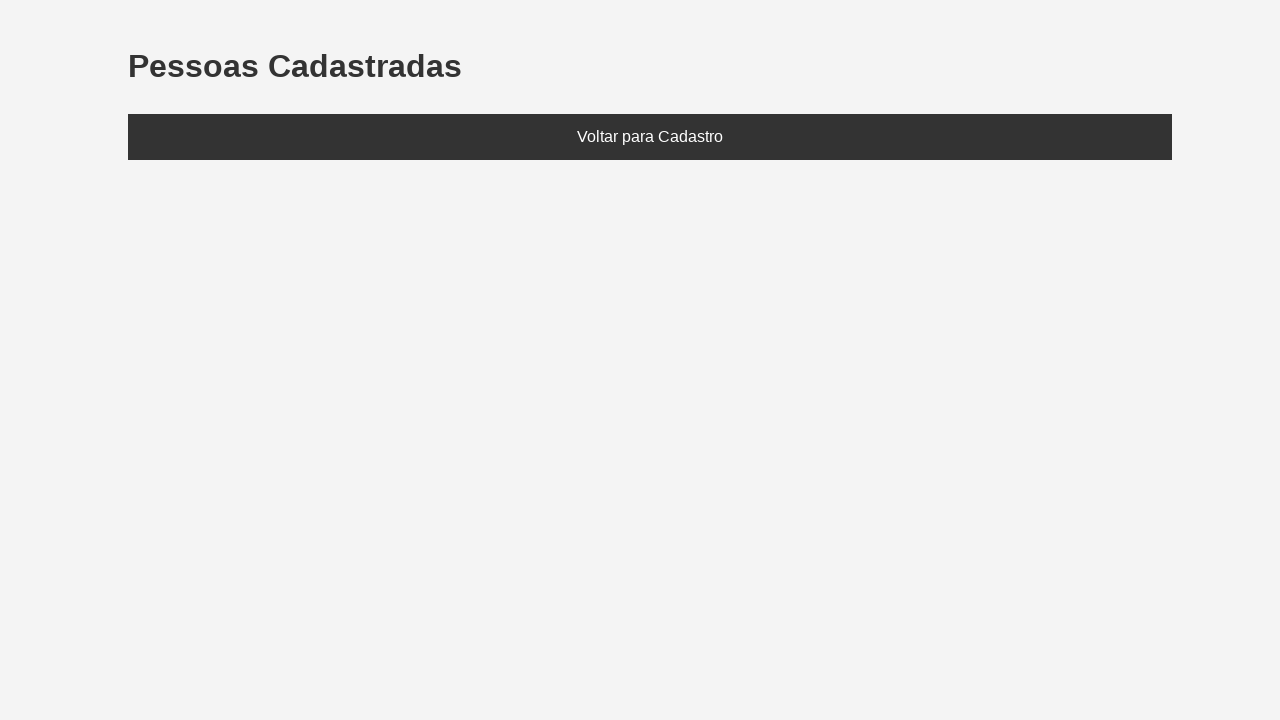

Set localStorage with test data containing person 'Carlos' aged 40
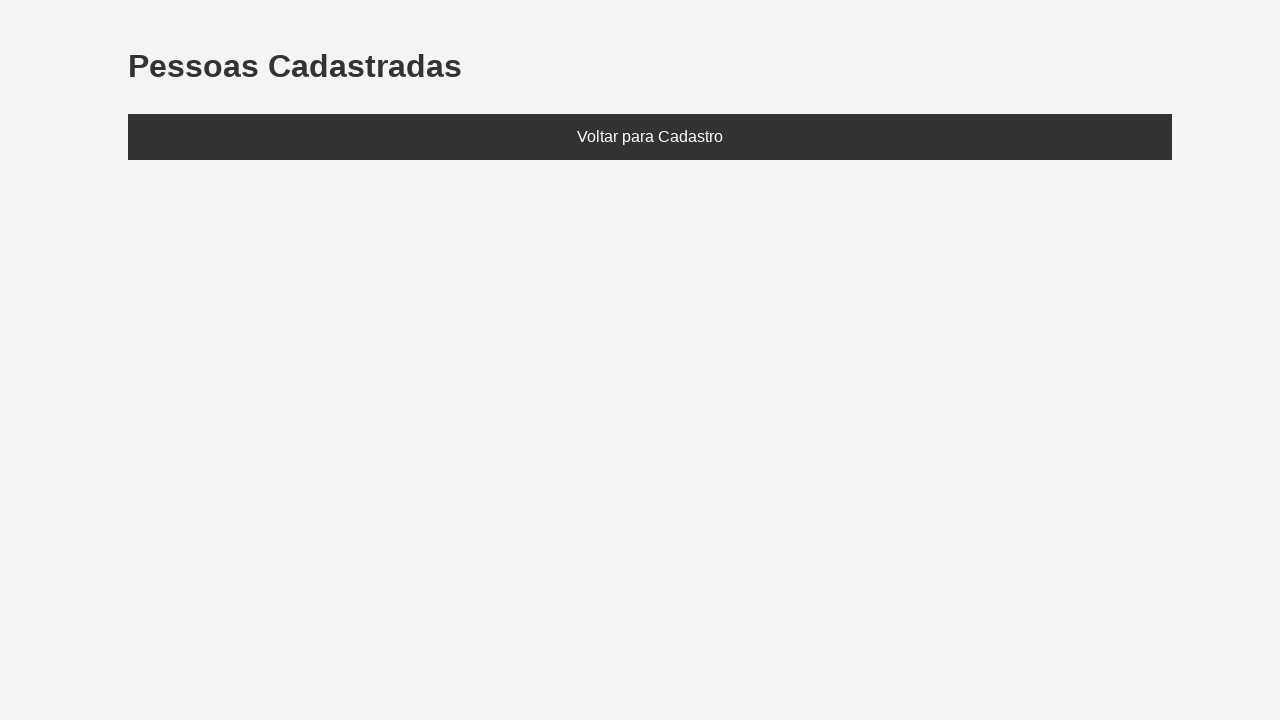

Reloaded the page to verify localStorage persistence
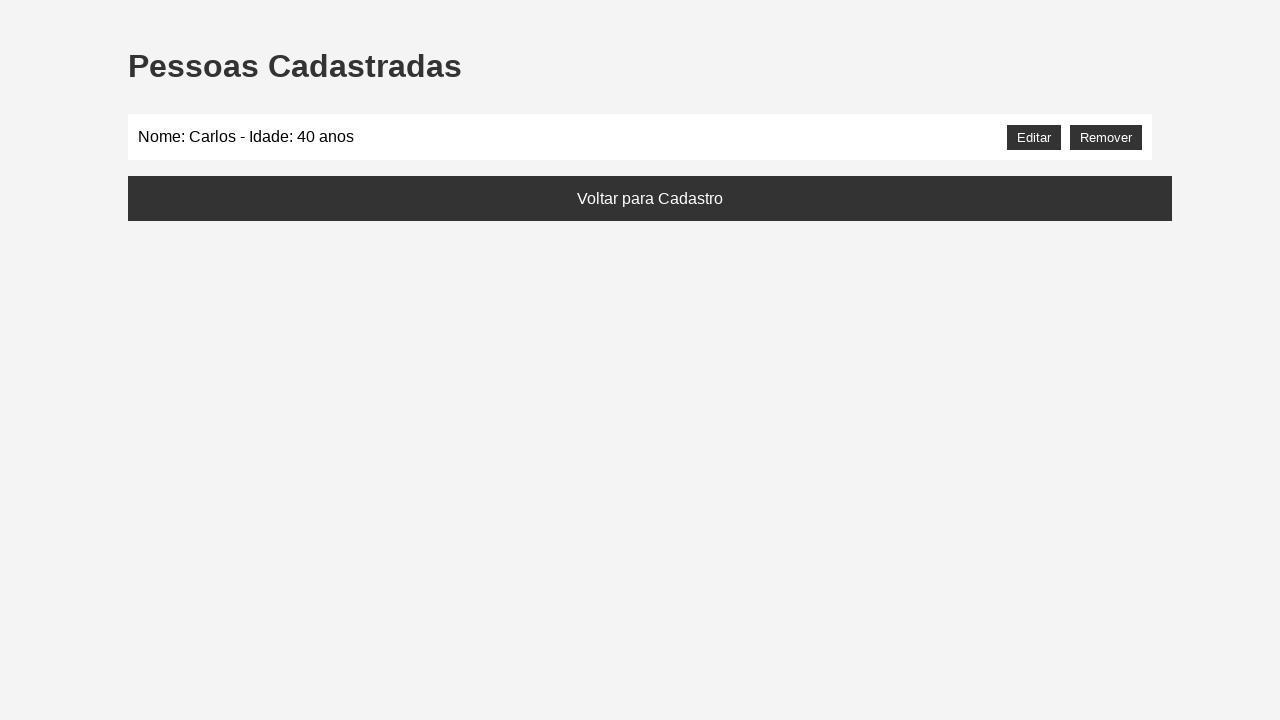

Located the people list element
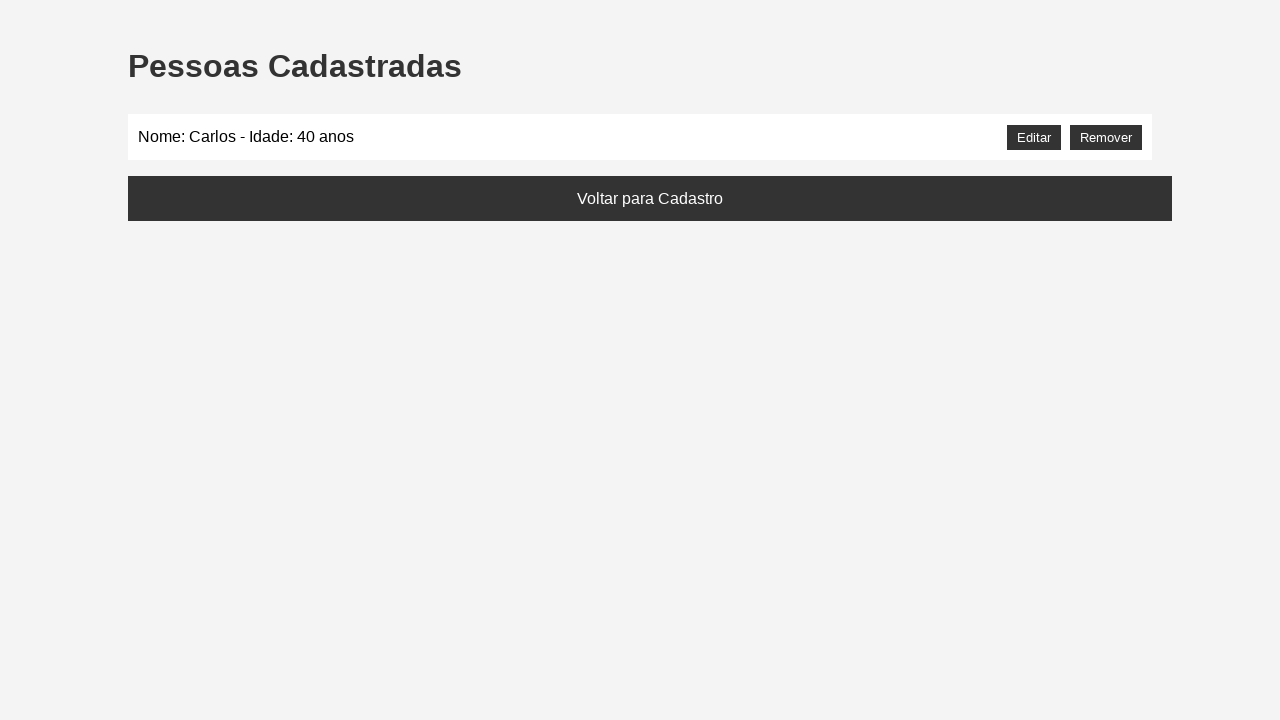

Verified that 'Carlos' is displayed in the people list
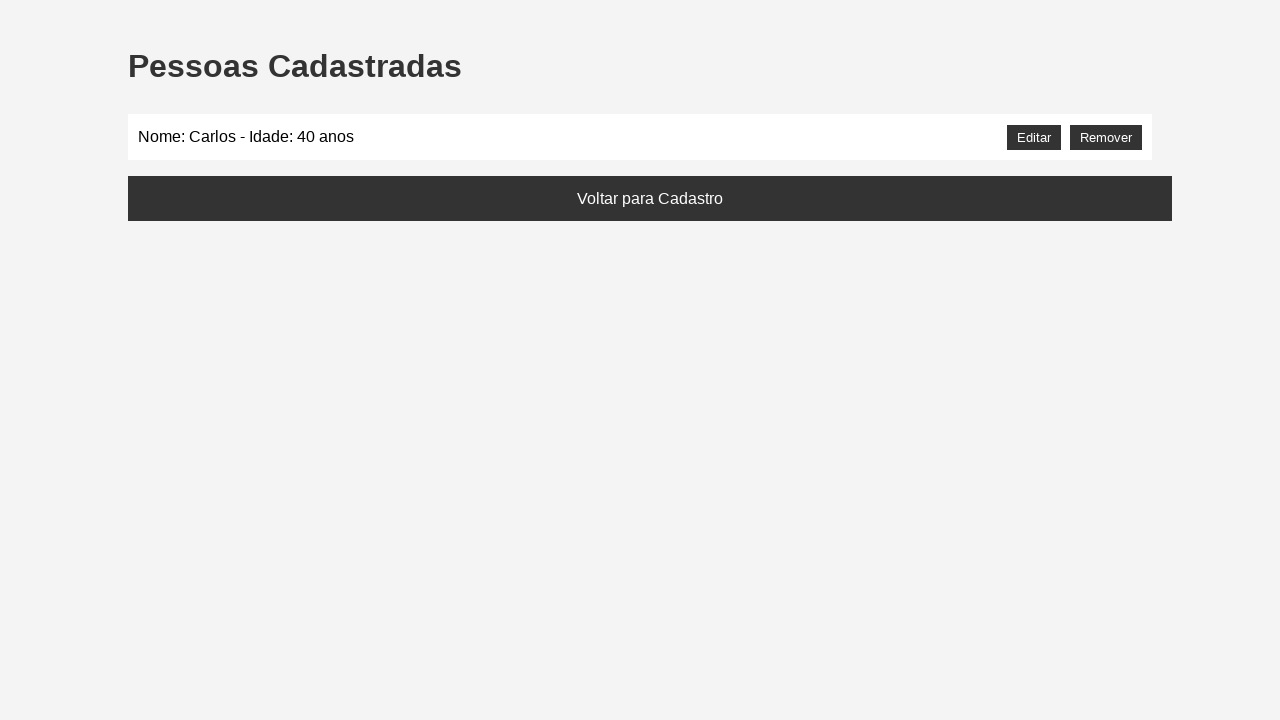

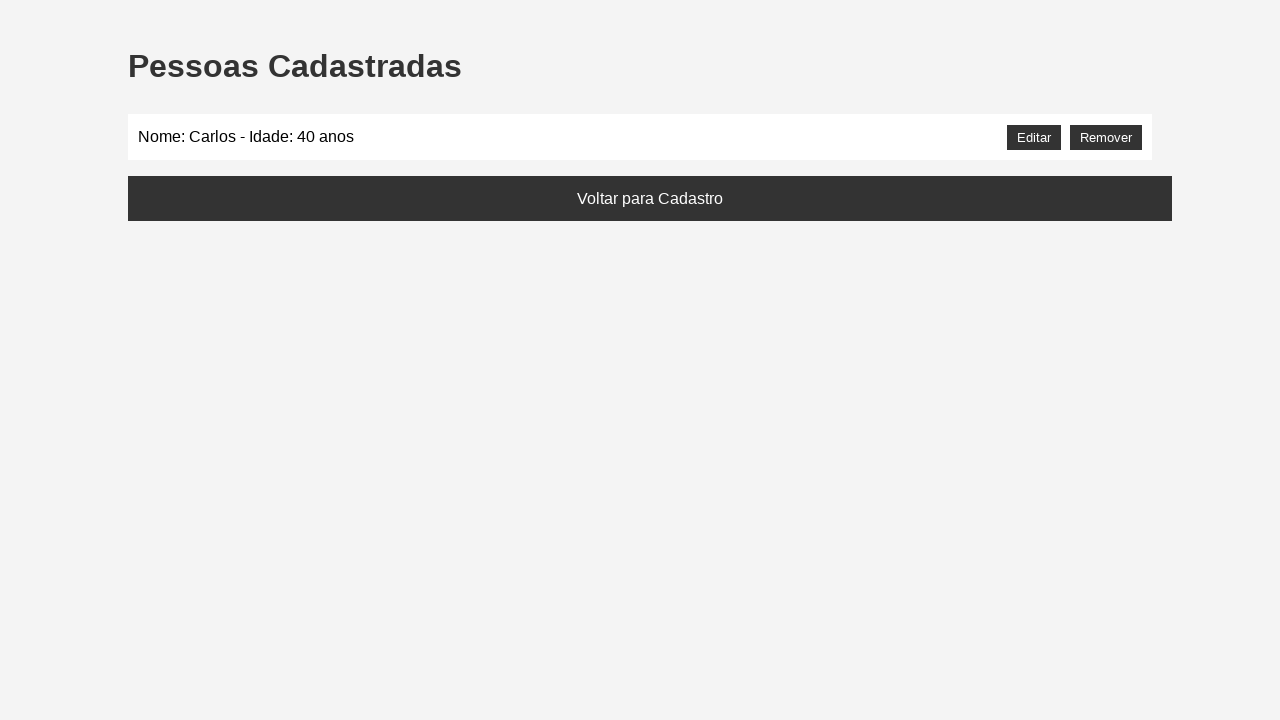